Tests clicking on a popup window link on the omayo blogspot test page

Starting URL: https://omayo.blogspot.com/

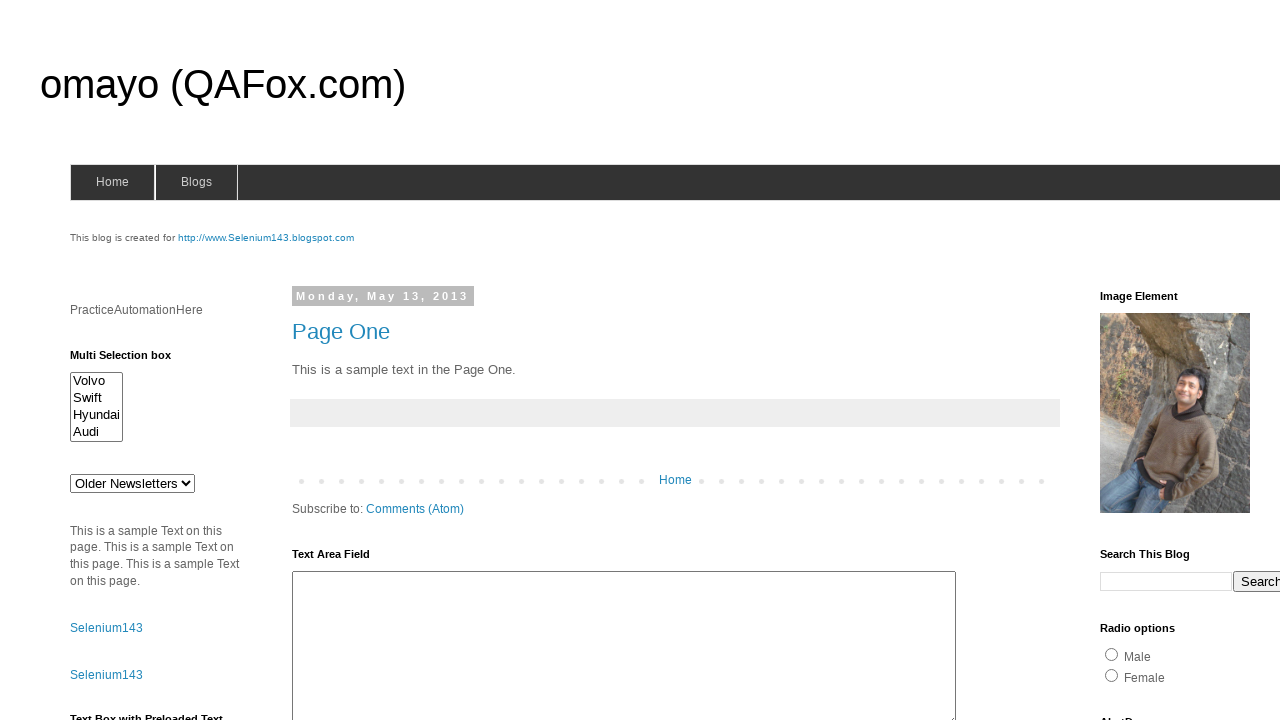

Navigated to omayo blogspot test page
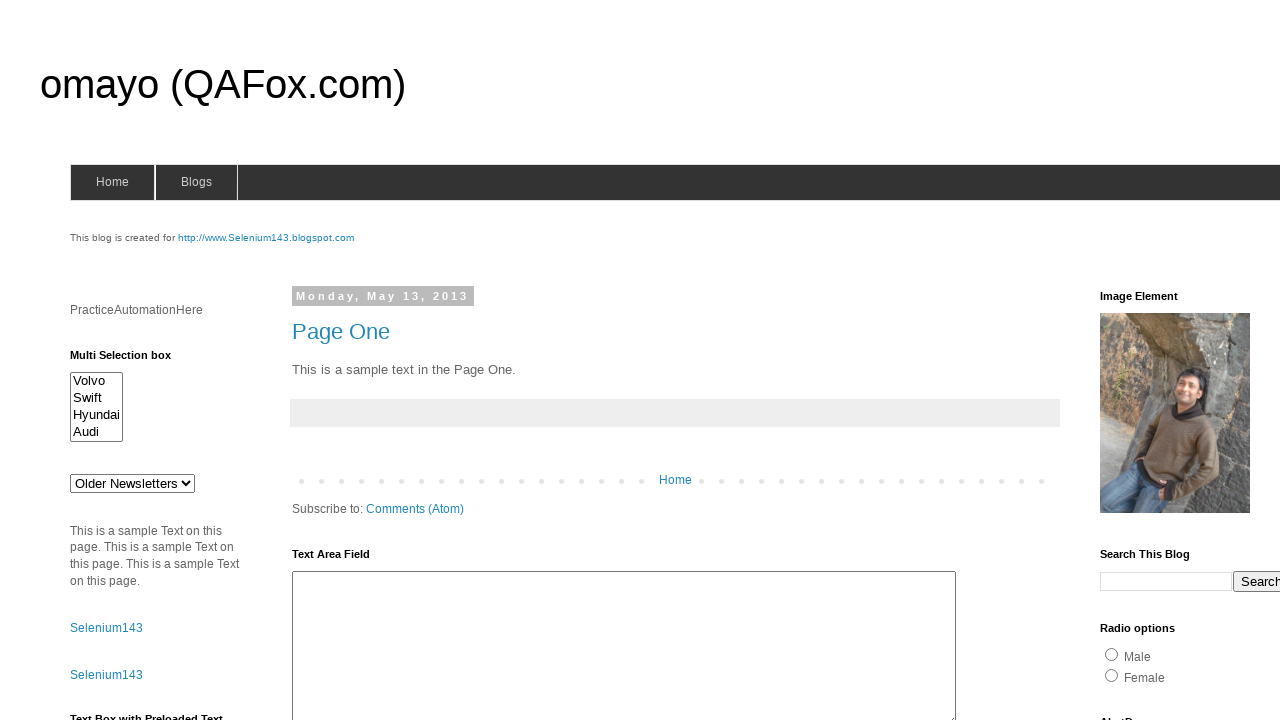

Clicked on popup window link at (132, 360) on a:has-text('popup window')
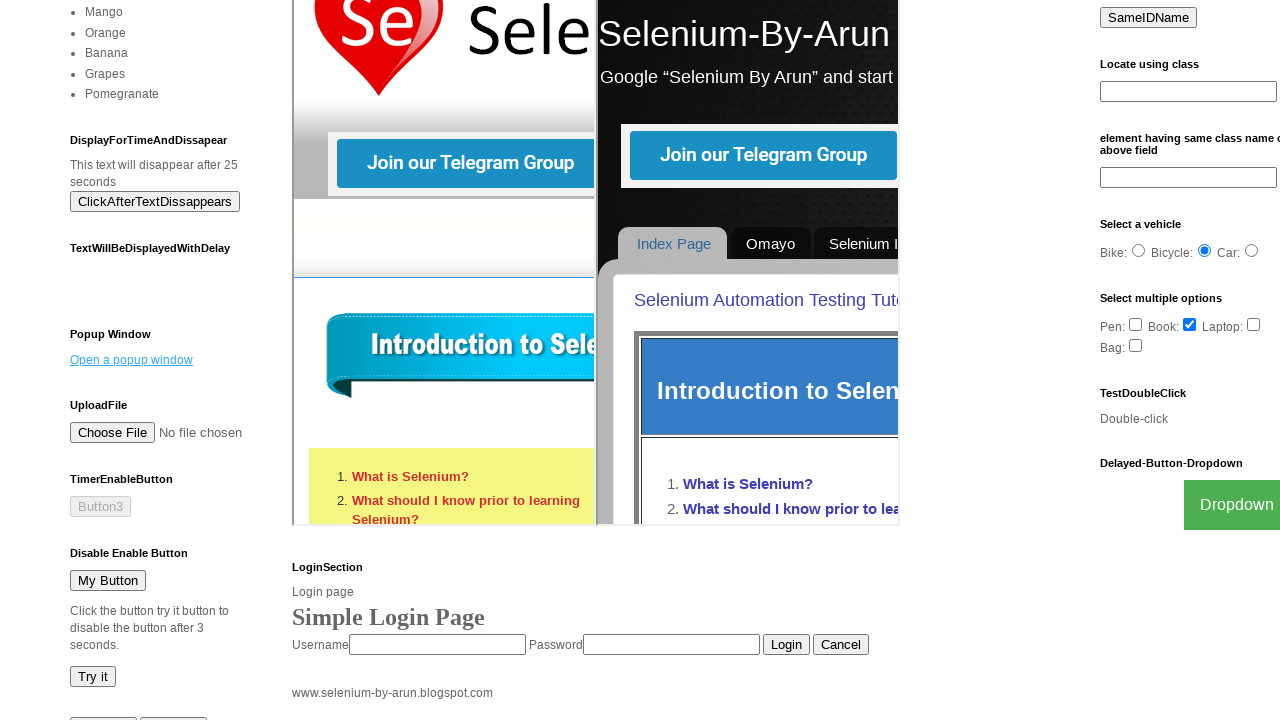

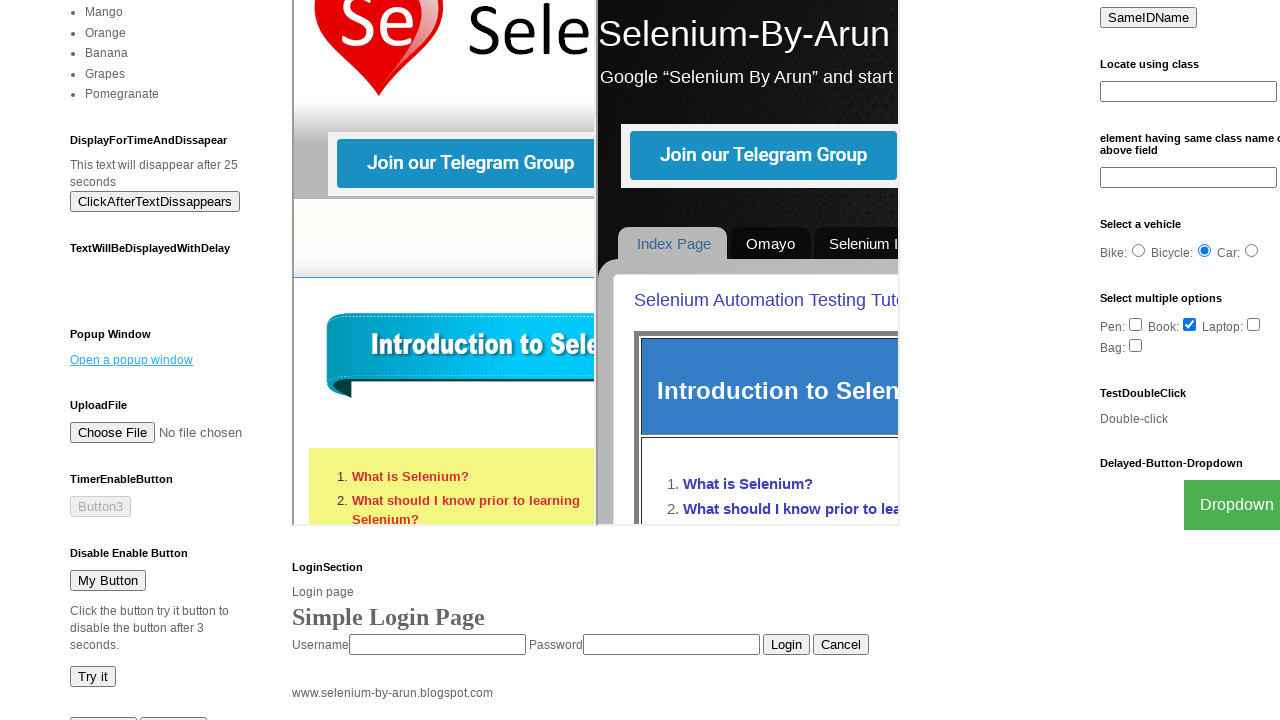